Tests file download functionality by navigating to the File Download page and clicking on a test file to initiate download

Starting URL: https://the-internet.herokuapp.com/

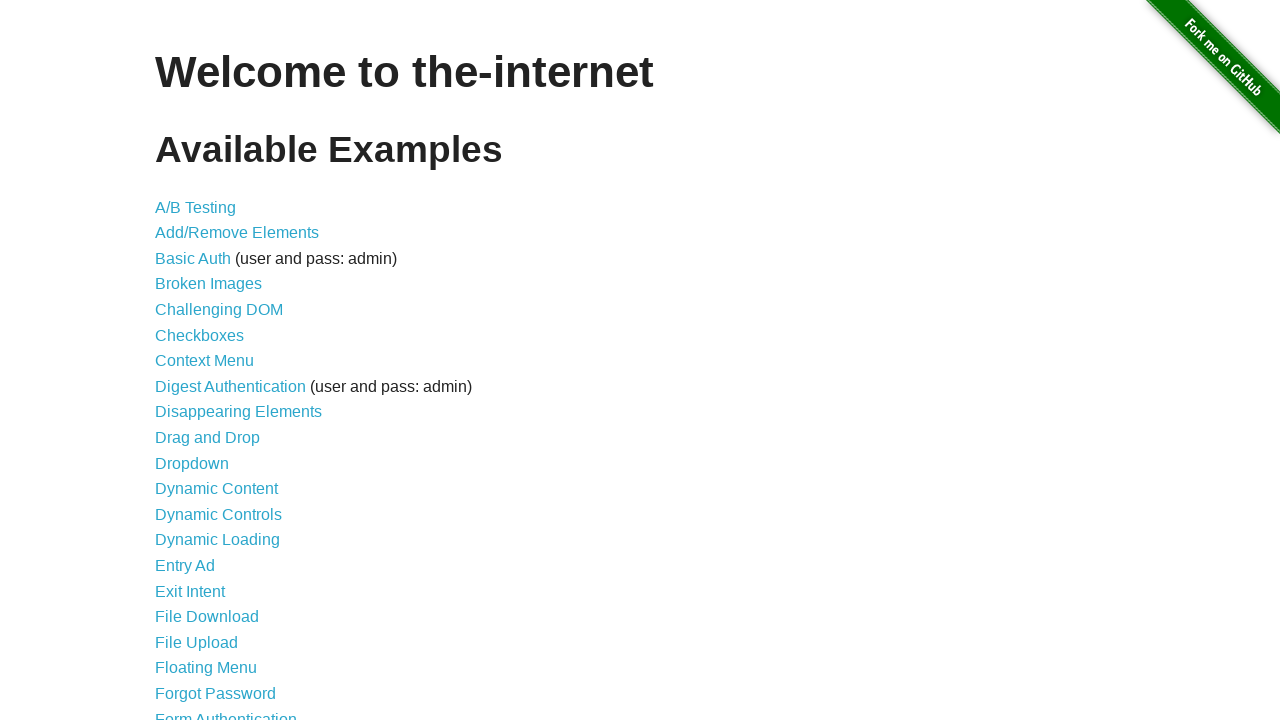

Clicked on 'File Download' link to navigate to download page at (207, 617) on a:text('File Download')
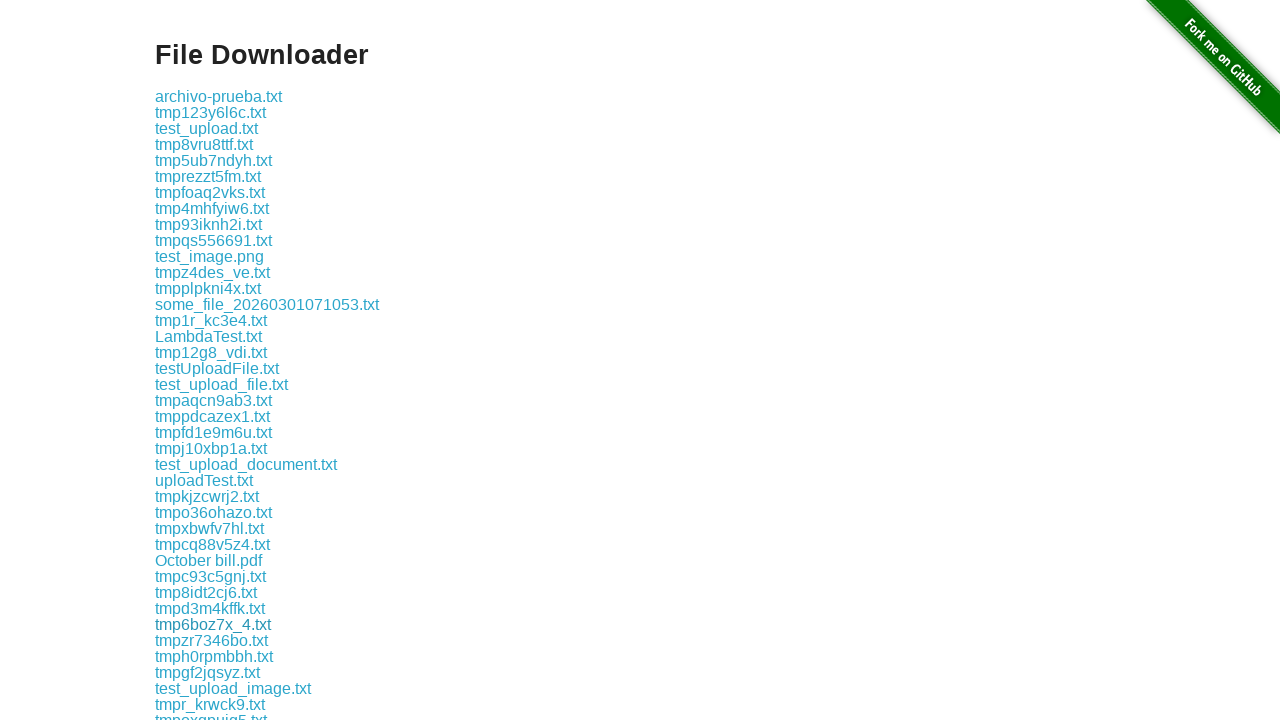

File Download page loaded with test file visible
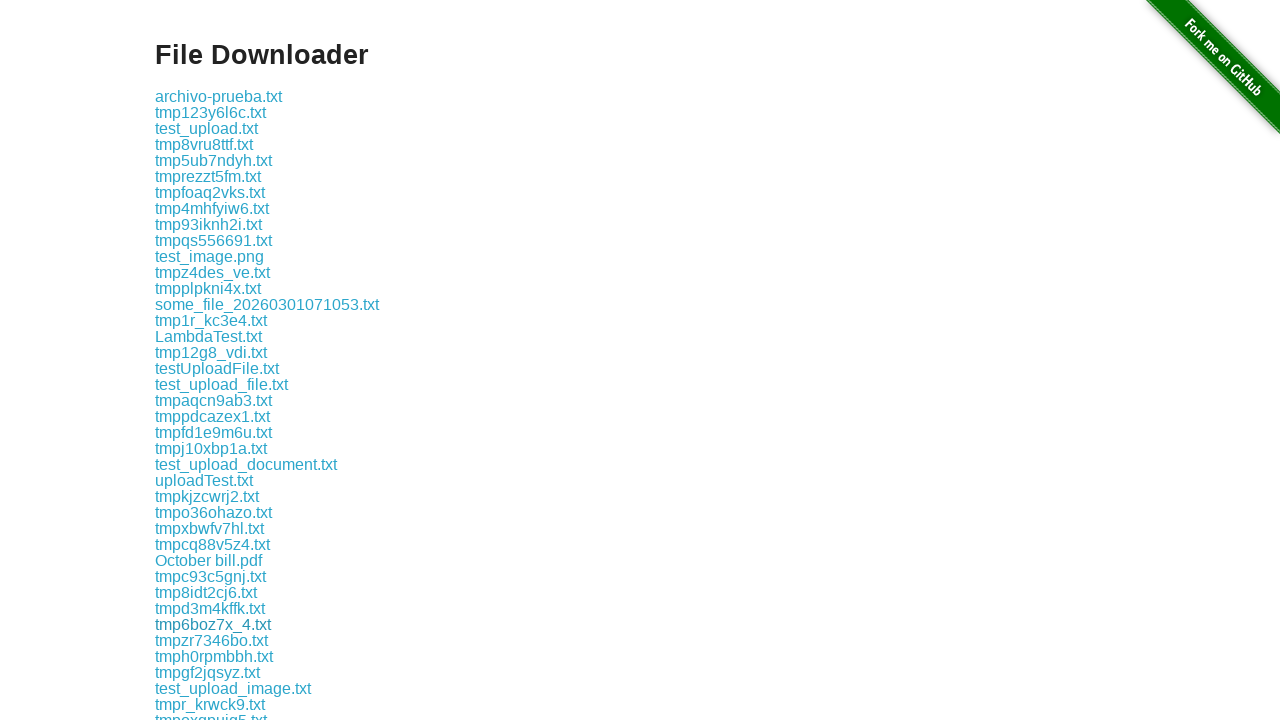

Clicked on 'test.txt' file to initiate download at (208, 336) on a:text('test.txt')
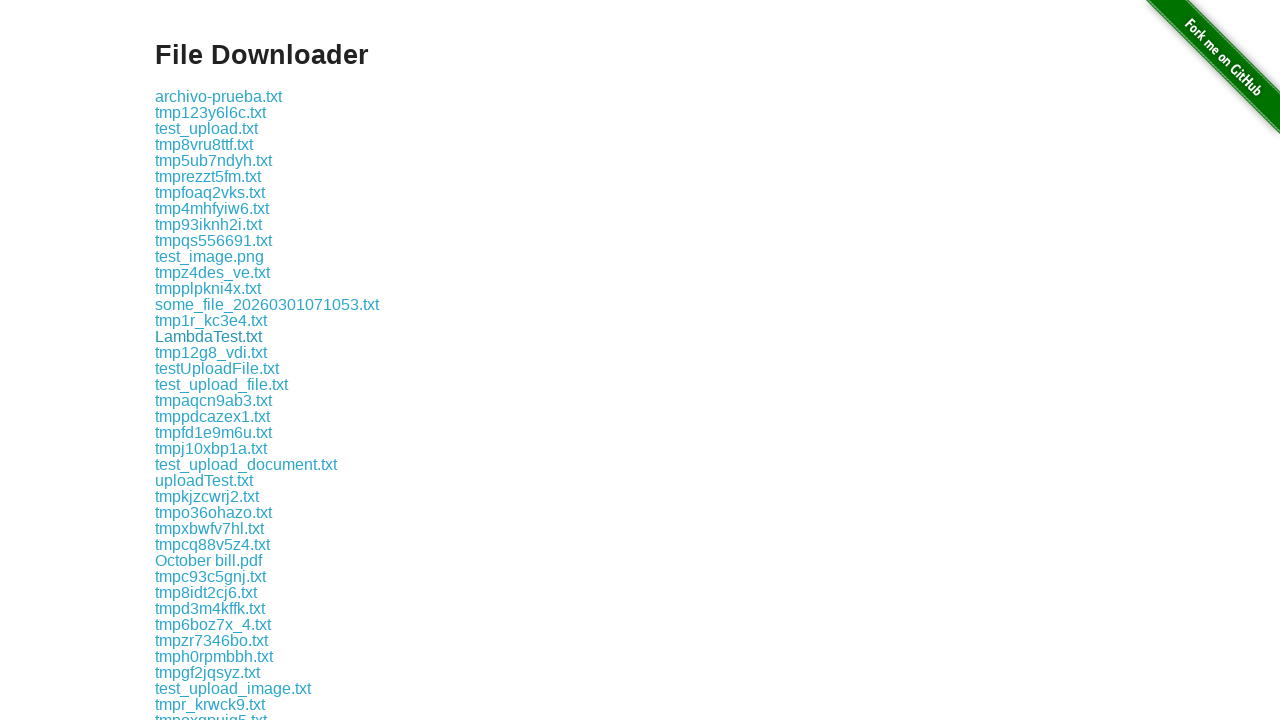

Waited for download to initiate
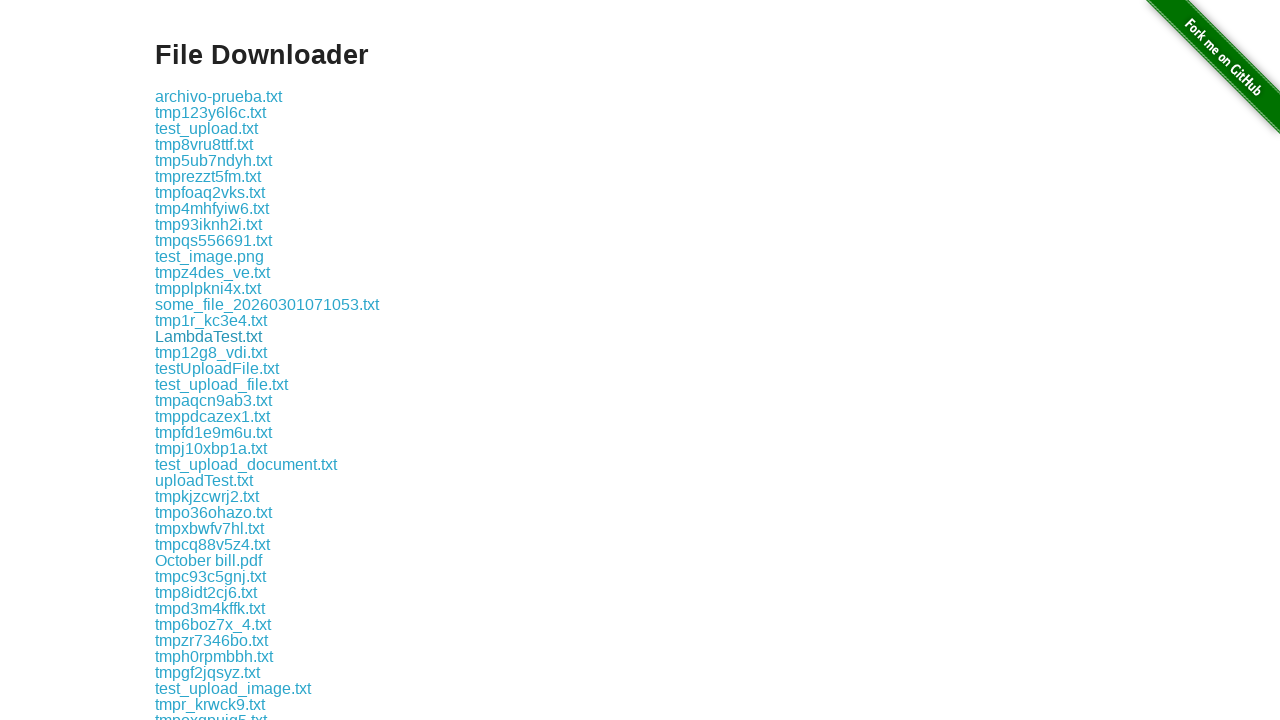

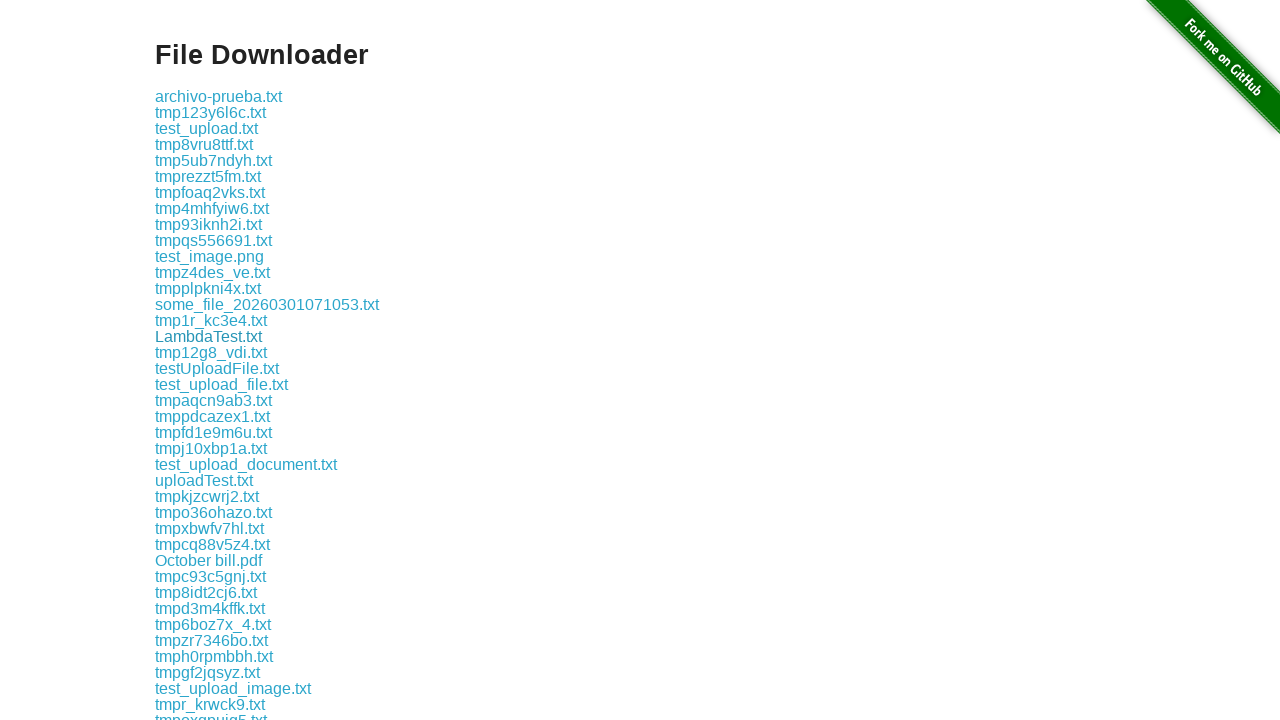